Tests dynamic loading functionality by clicking a start button and waiting for content to load, verifying that a loading indicator appears and then the final content is displayed

Starting URL: https://the-internet.herokuapp.com/dynamic_loading/2

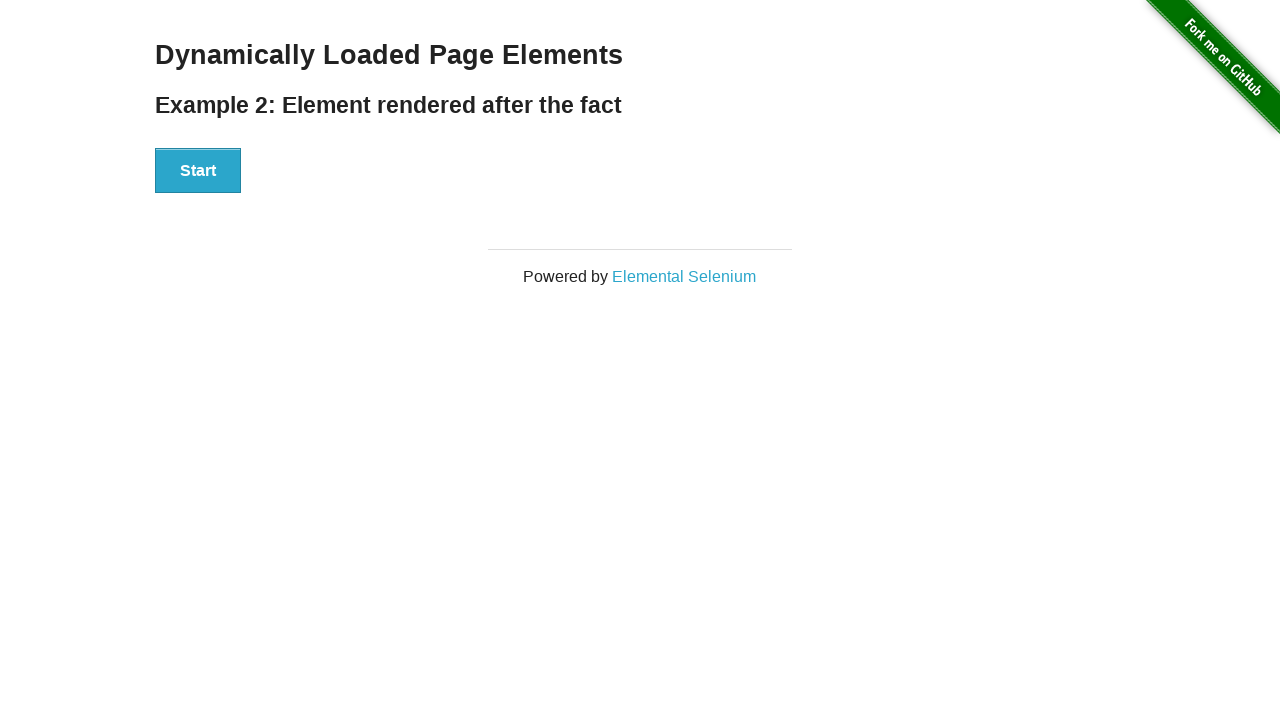

Clicked start button to trigger dynamic loading at (198, 171) on xpath=//*[@id="start"]/button
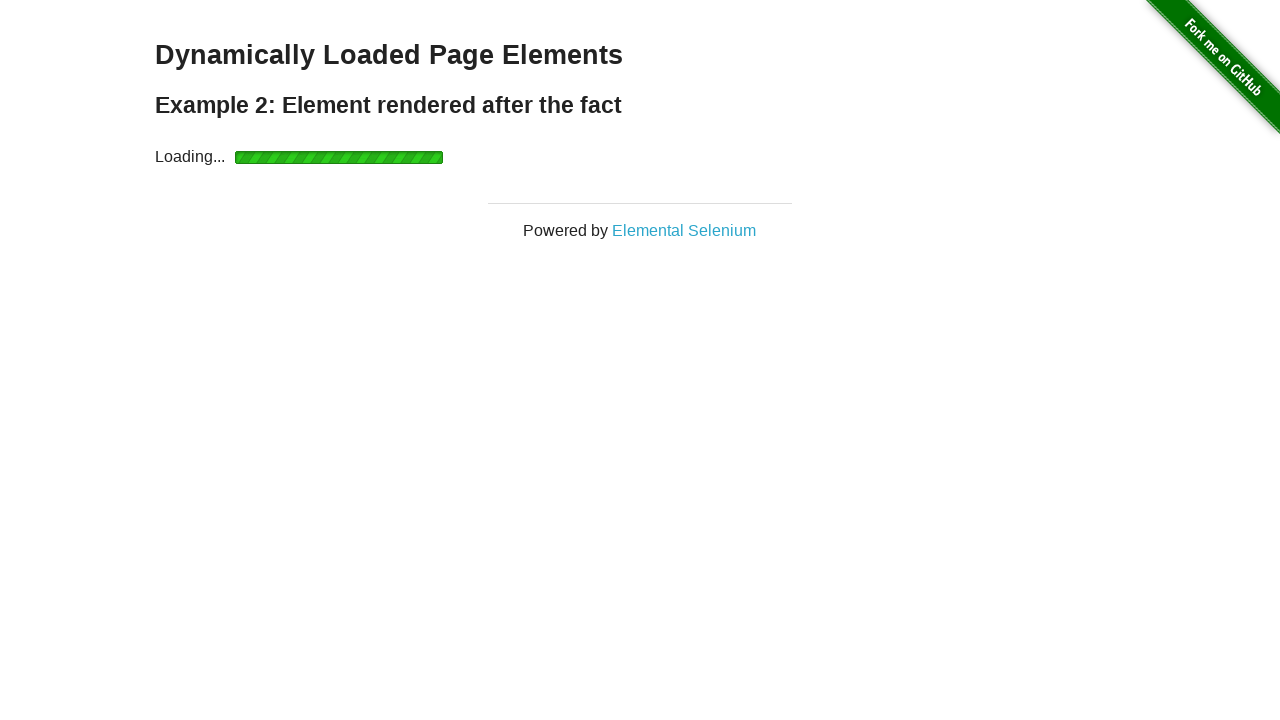

Loading indicator appeared
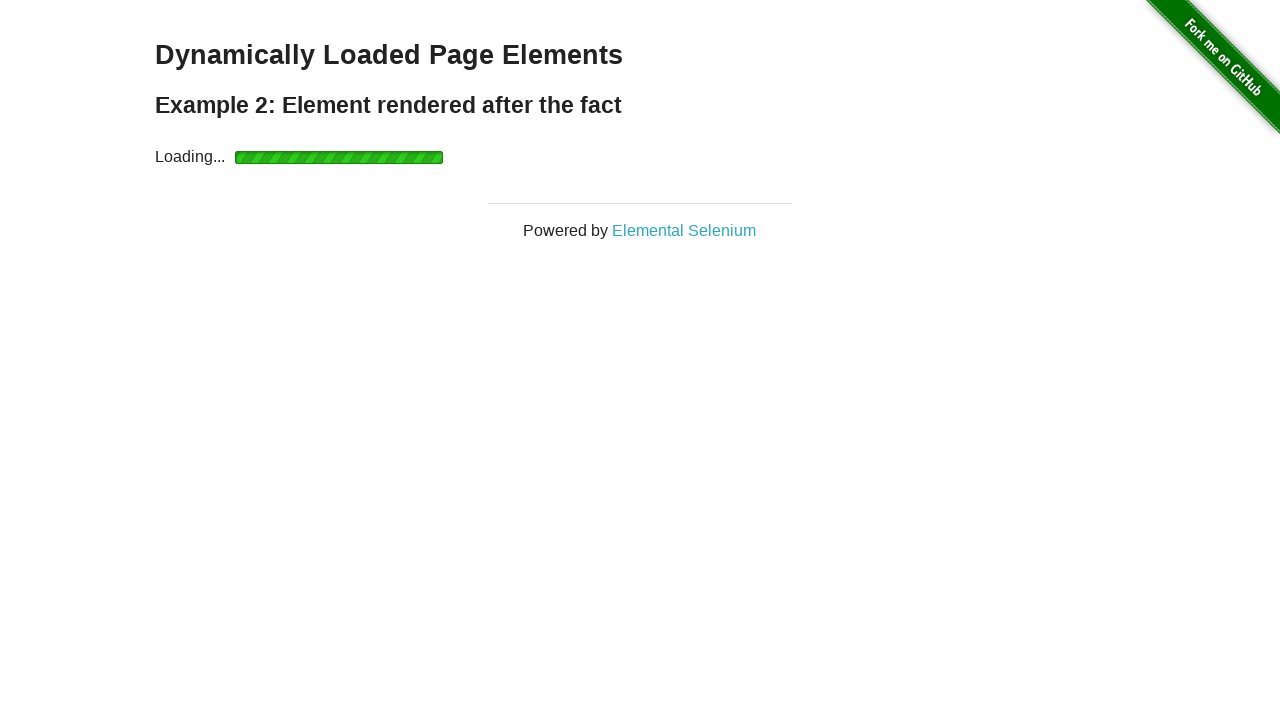

Final content loaded and finish message displayed
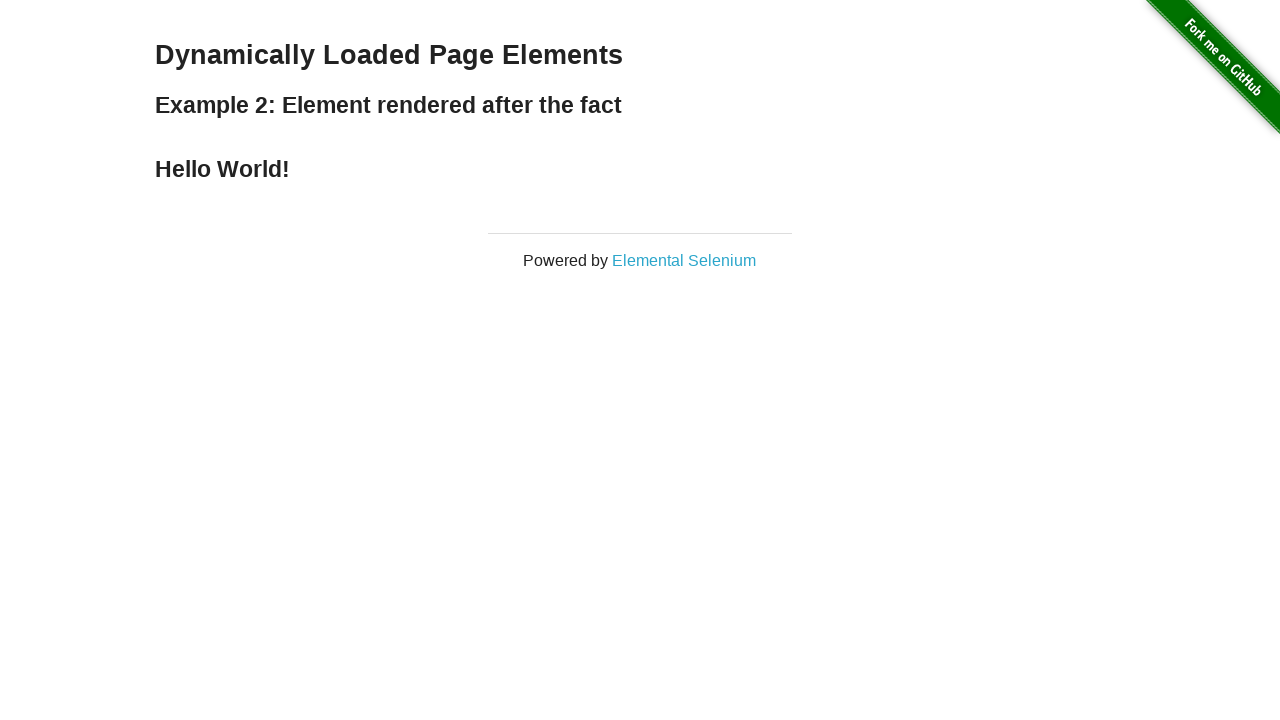

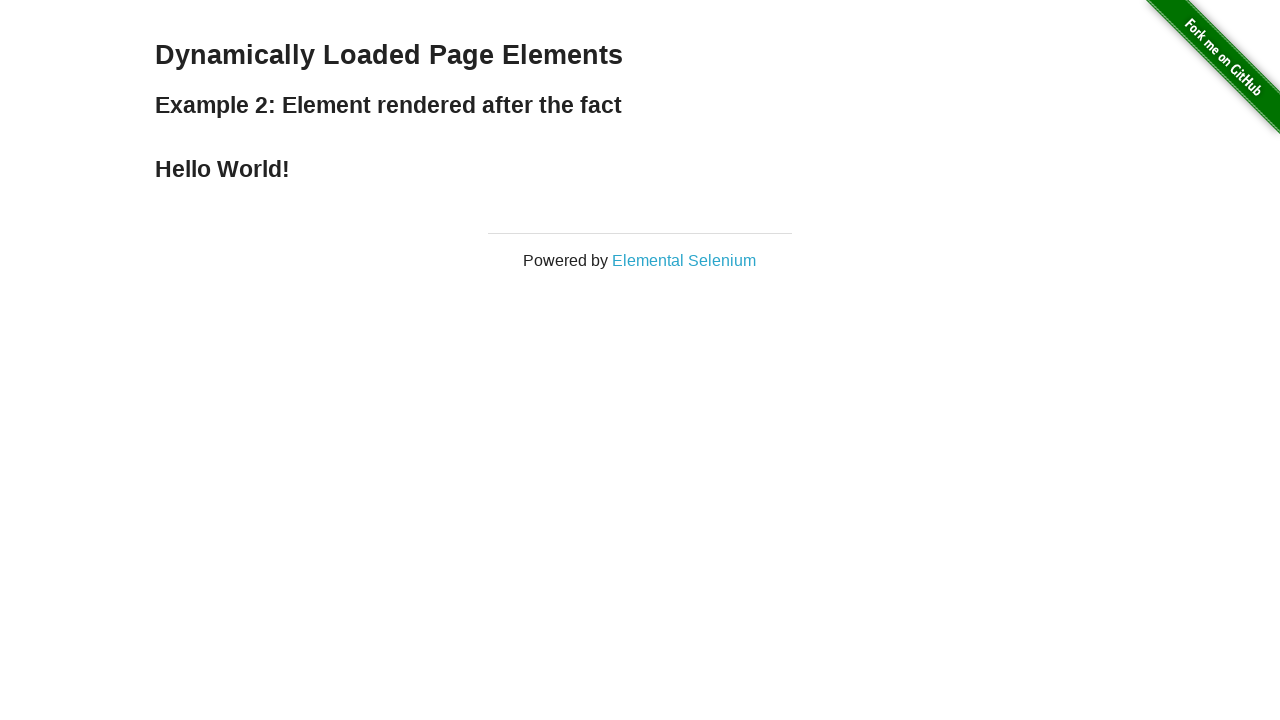